Tests confirm popup functionality by clicking a button that triggers a confirmation alert, then accepting the alert

Starting URL: https://demoqa.com/alerts

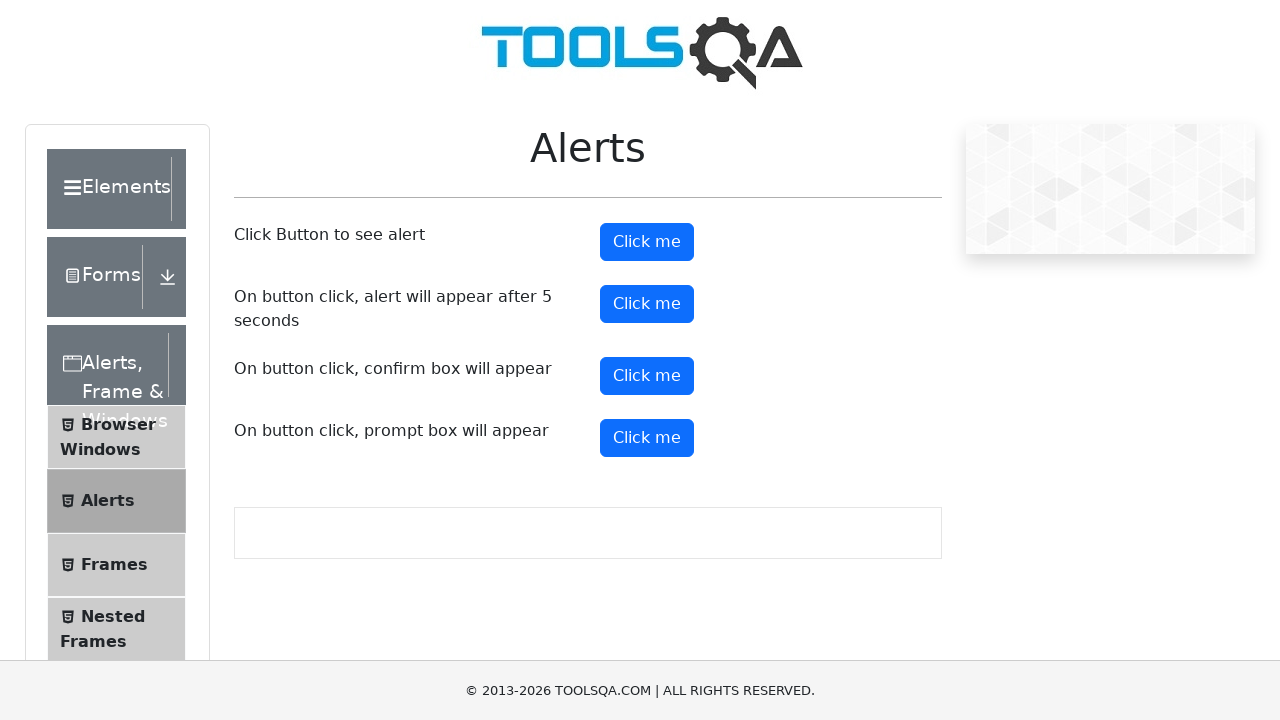

Set up dialog handler to accept confirm popups
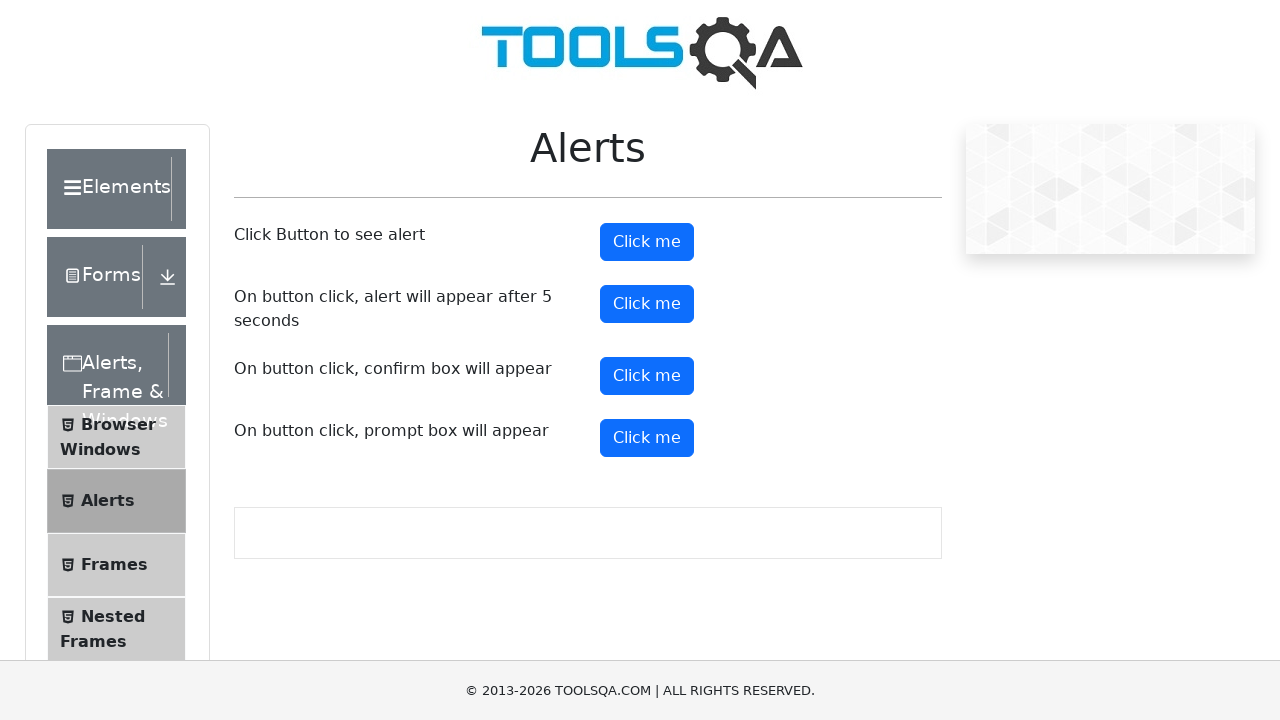

Clicked confirm button to trigger confirmation alert at (647, 376) on #confirmButton
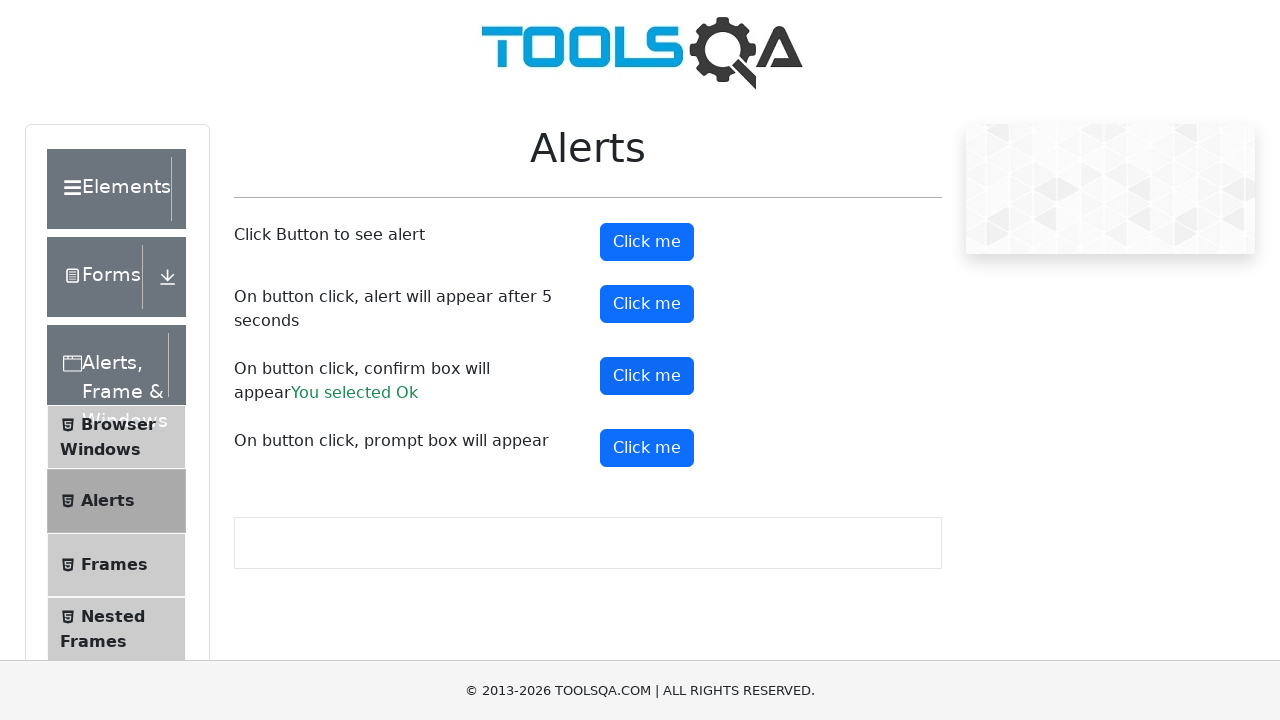

Confirmation result displayed after accepting alert
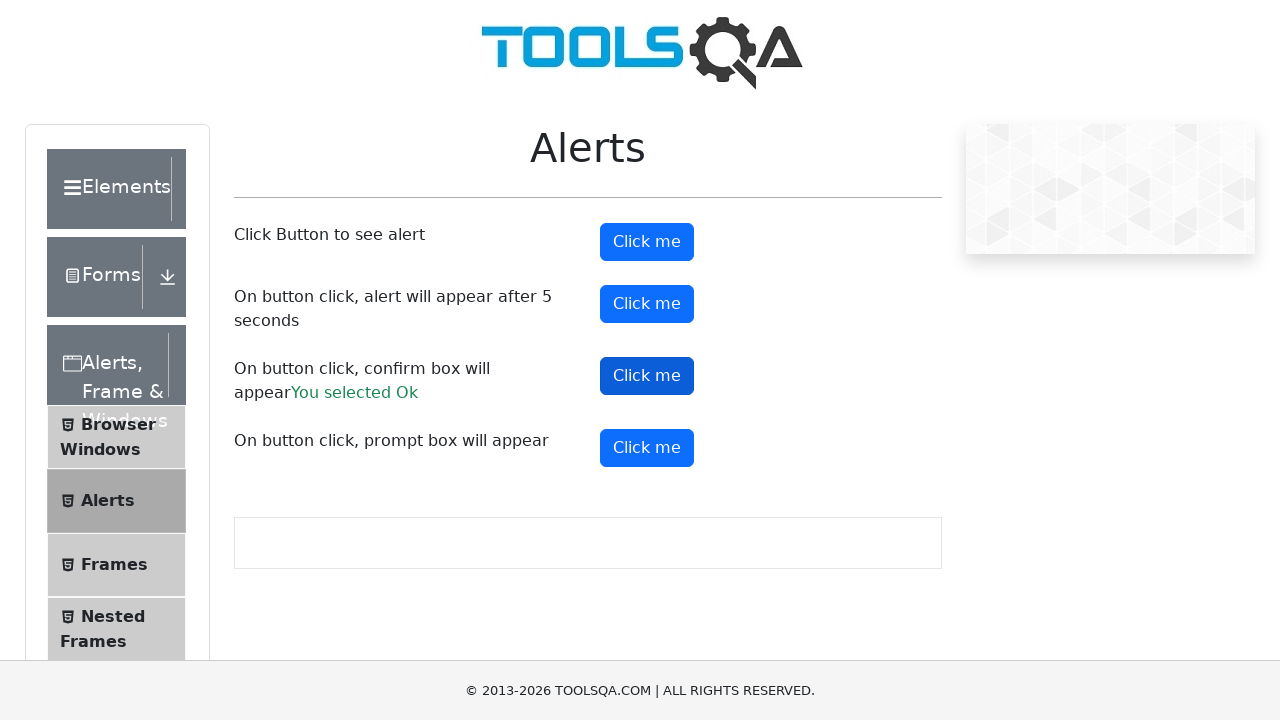

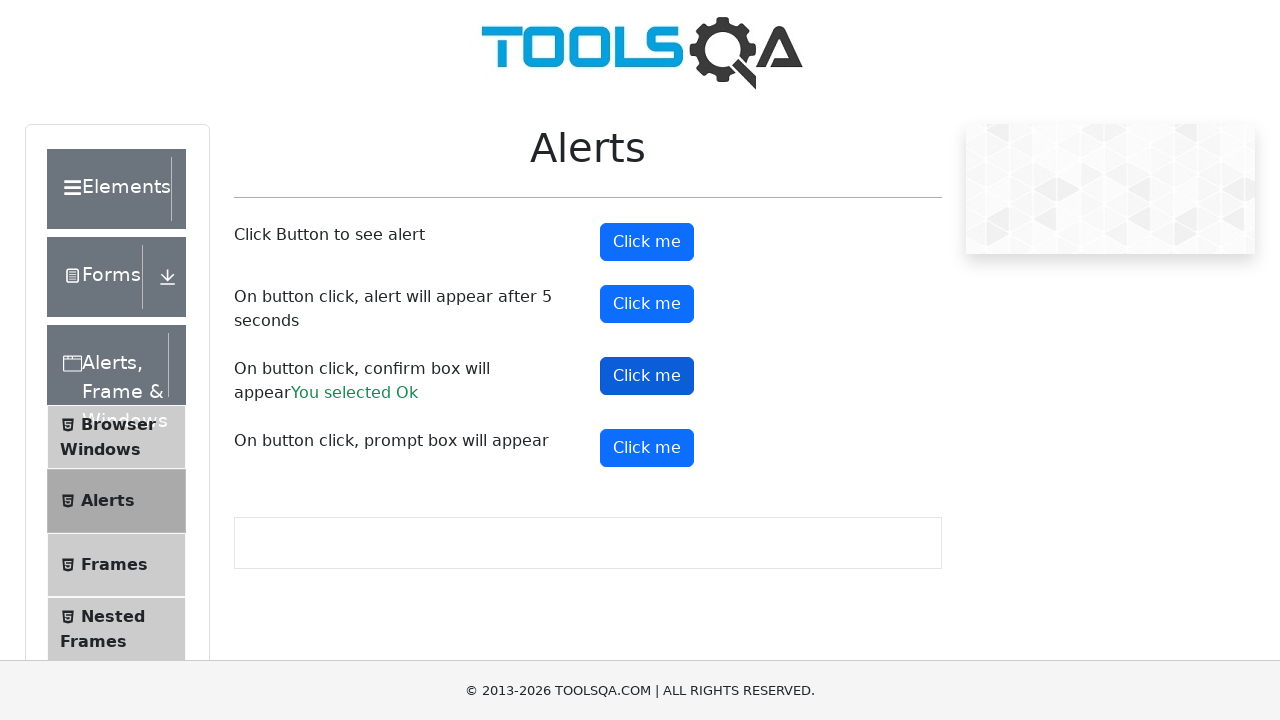